Verifies that the meta robots tag contains 'index, follow, nocache' content

Starting URL: https://epoxide.se

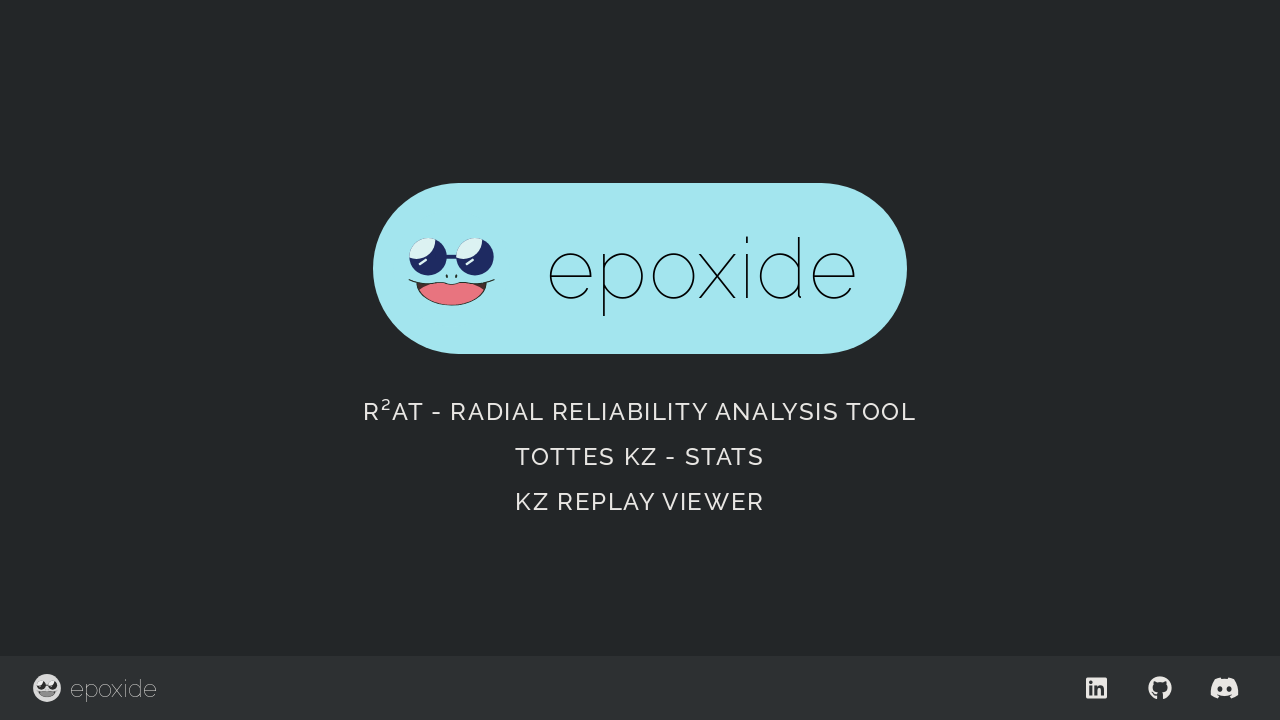

Navigated to https://epoxide.se
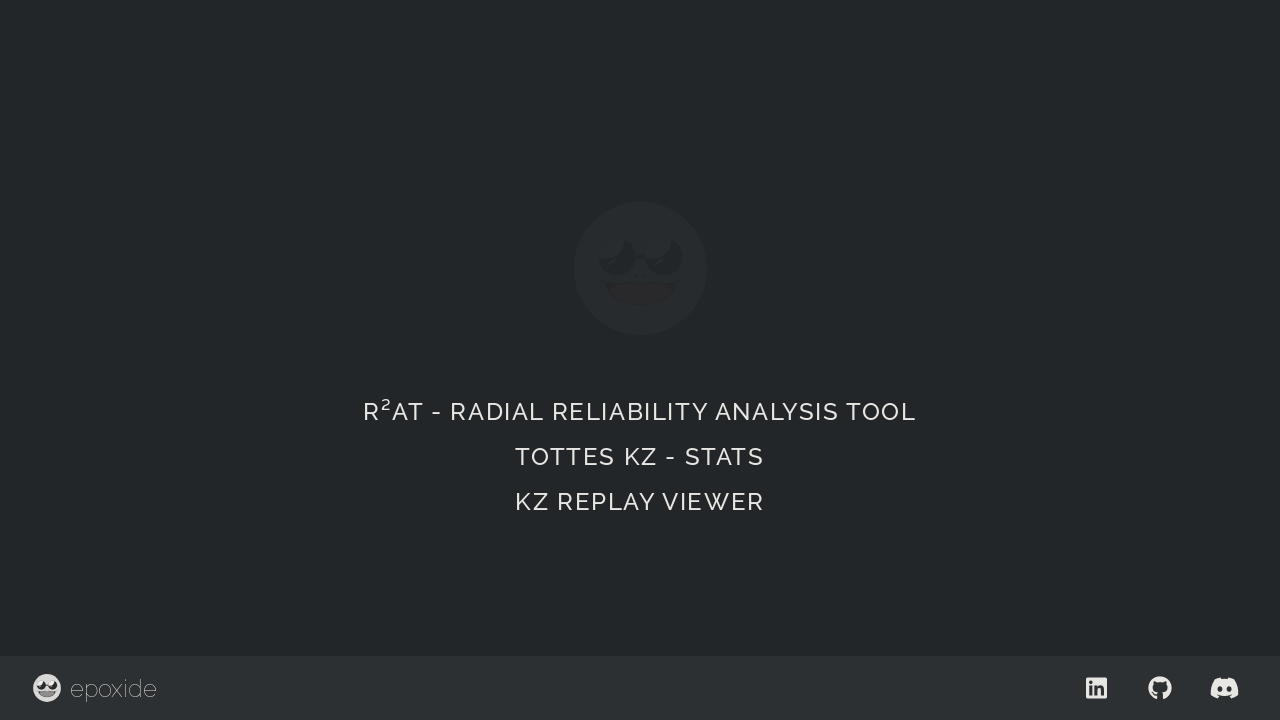

Retrieved meta robots tag content
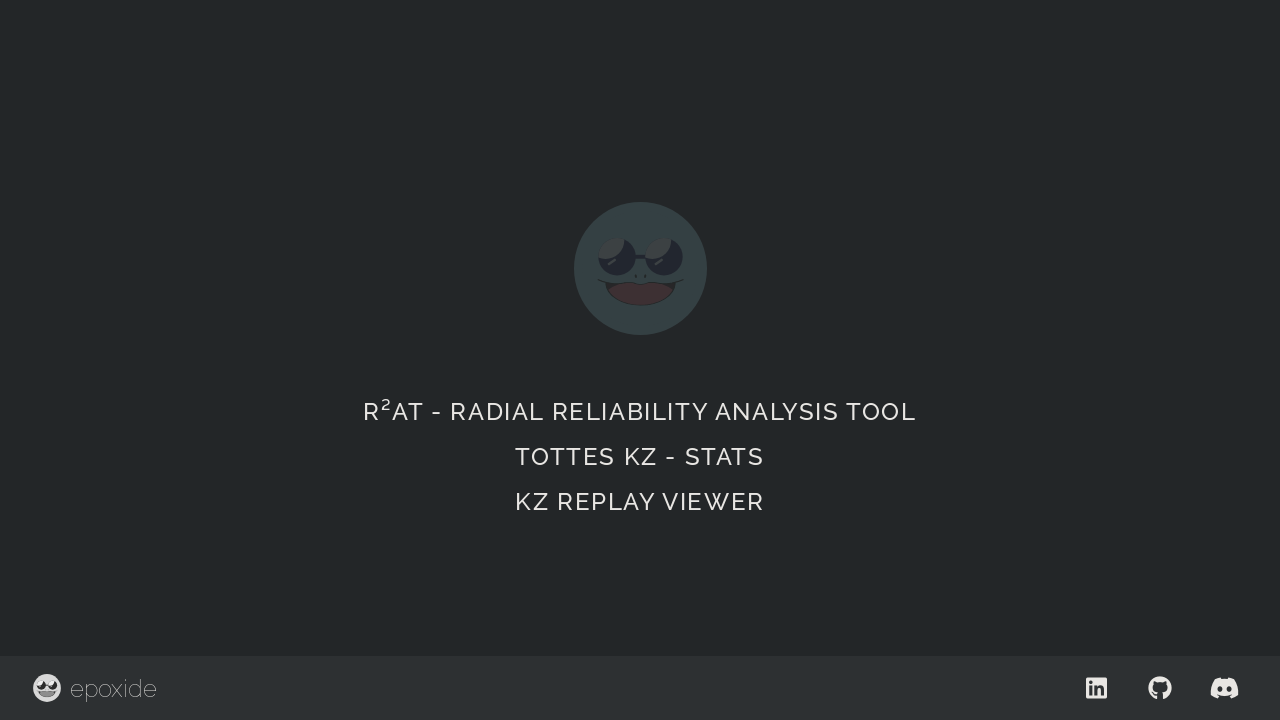

Verified meta robots tag contains 'index, follow, nocache'
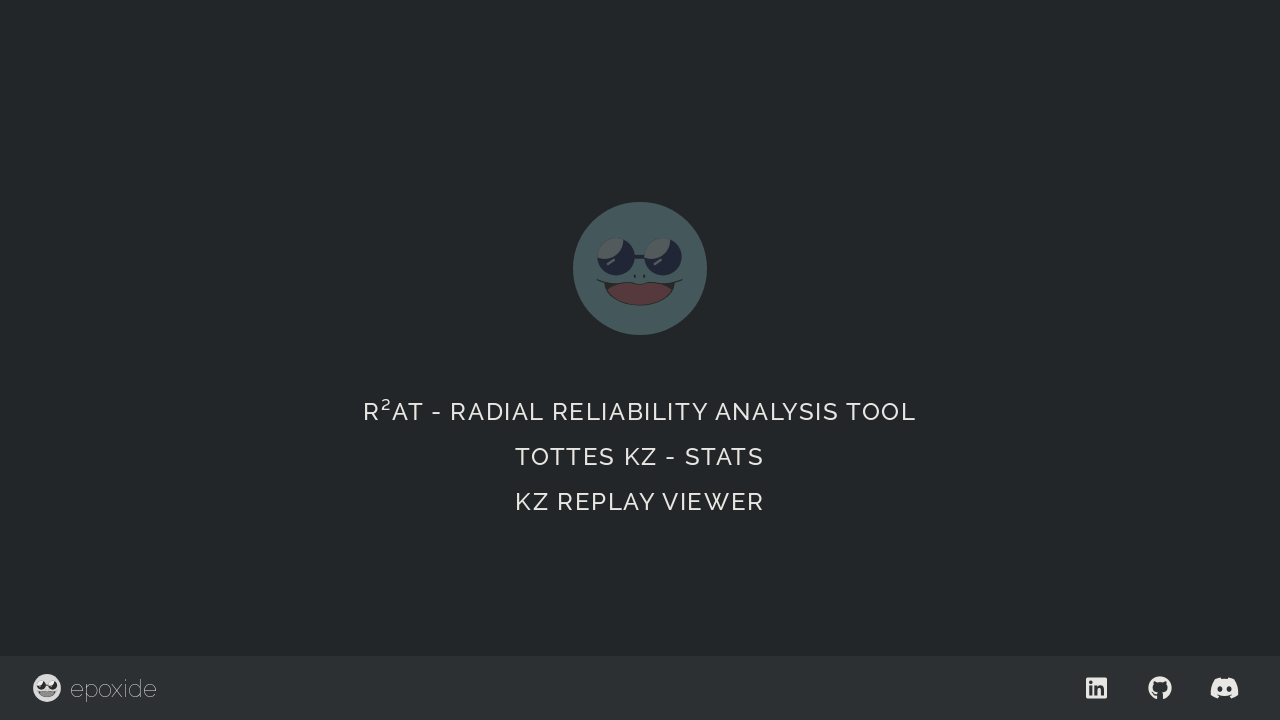

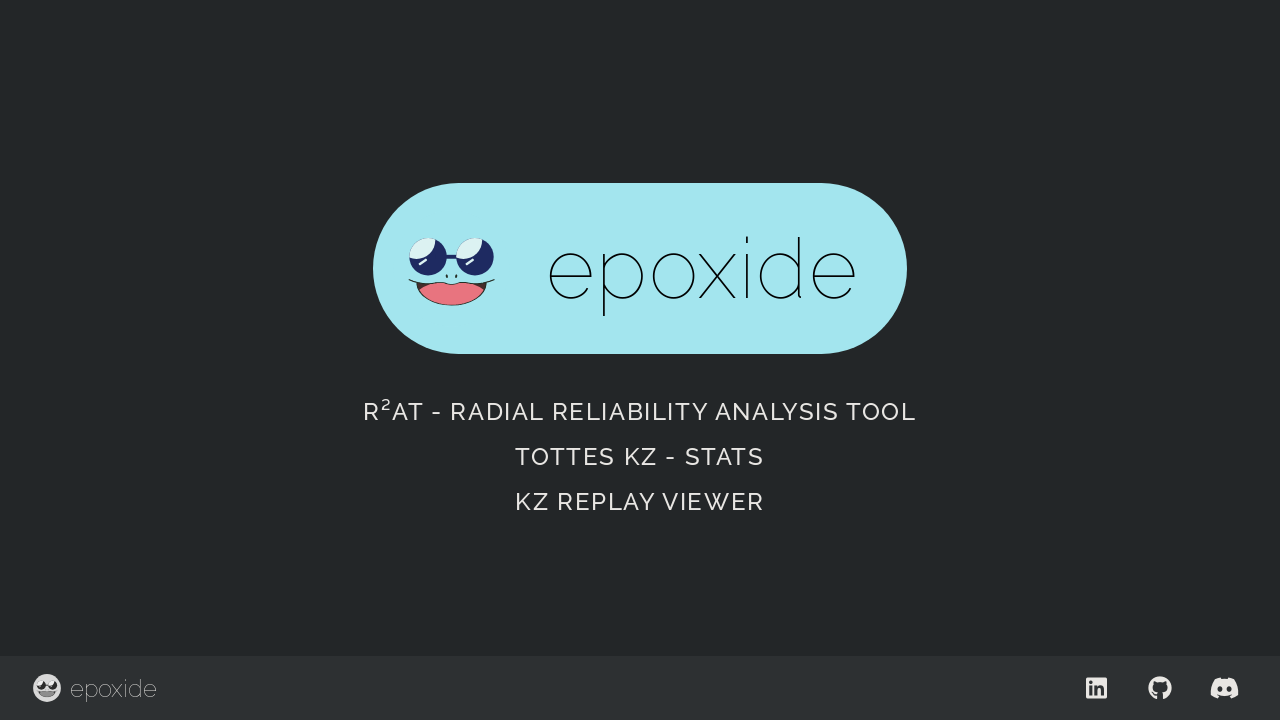